Navigates to YouTube homepage and waits for the page to load

Starting URL: https://www.youtube.com/

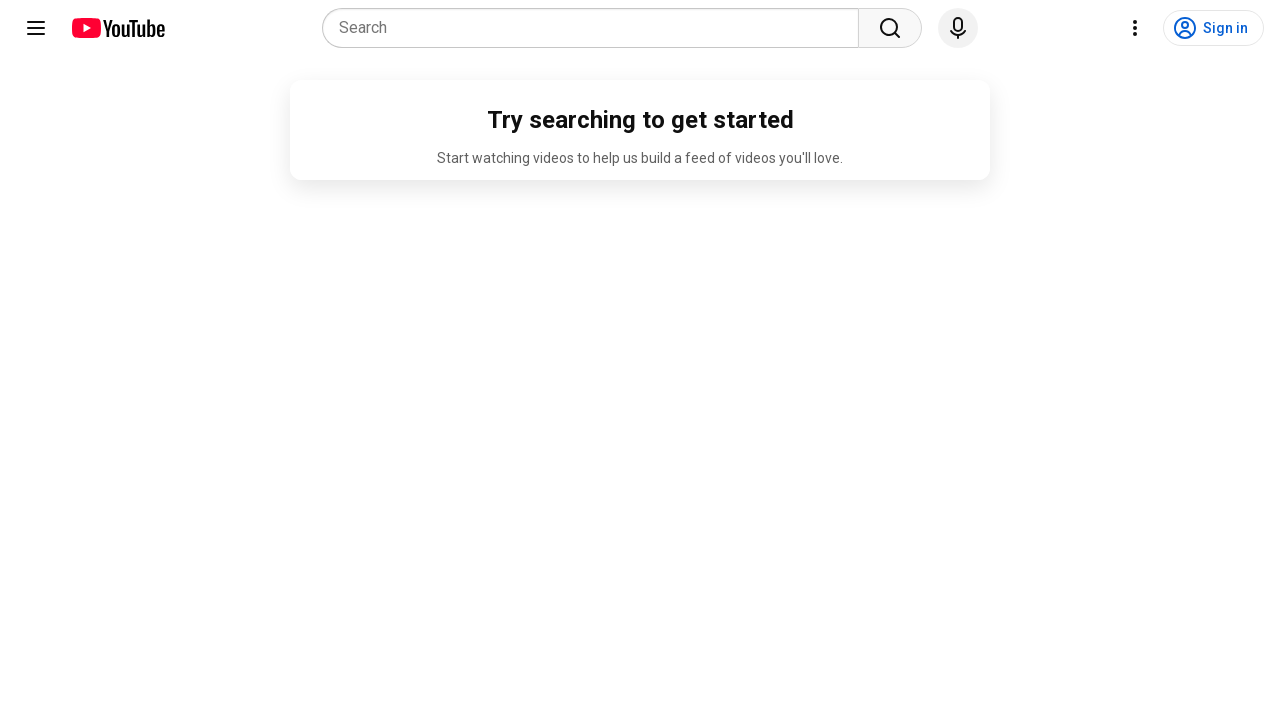

Navigated to YouTube homepage
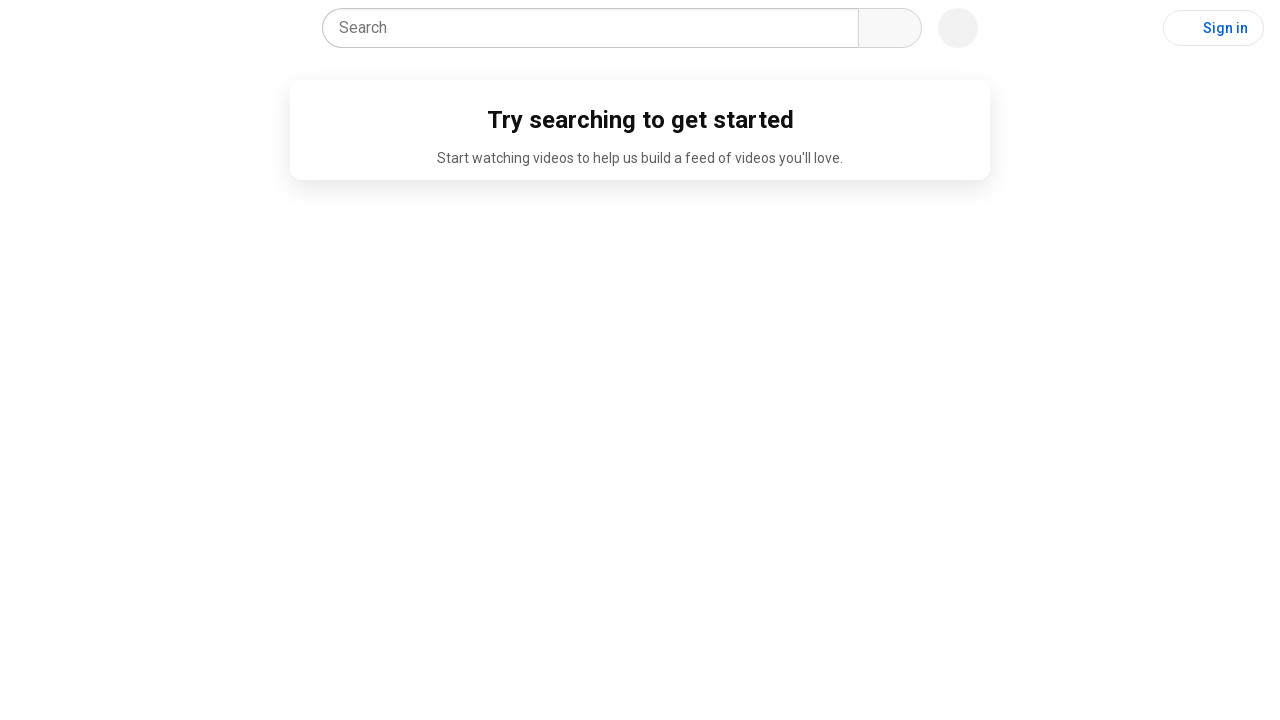

Page DOM content loaded
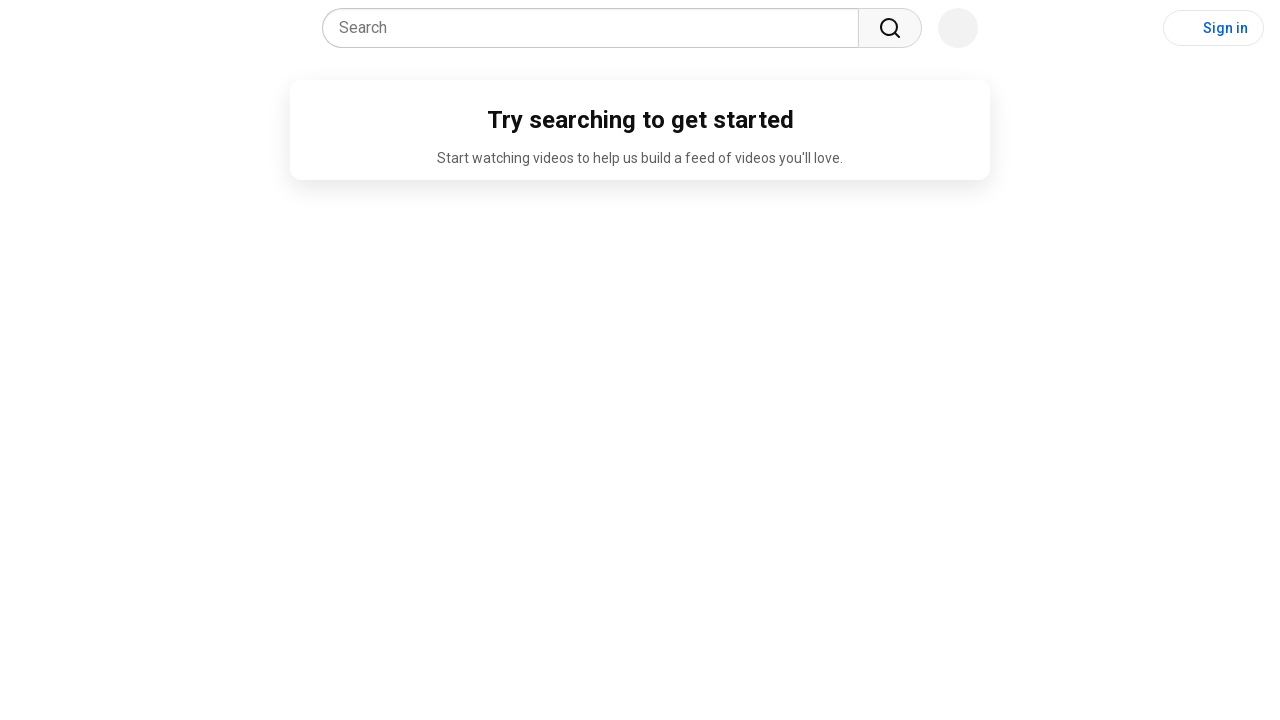

Main content area became visible
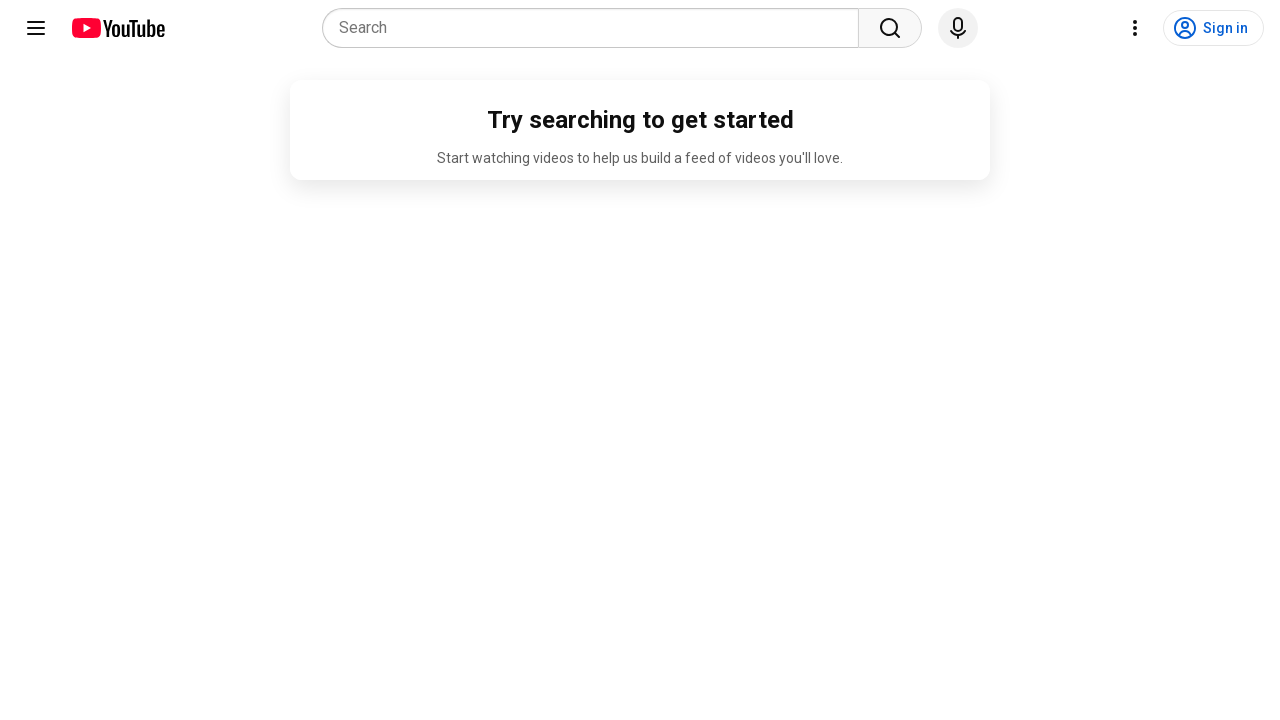

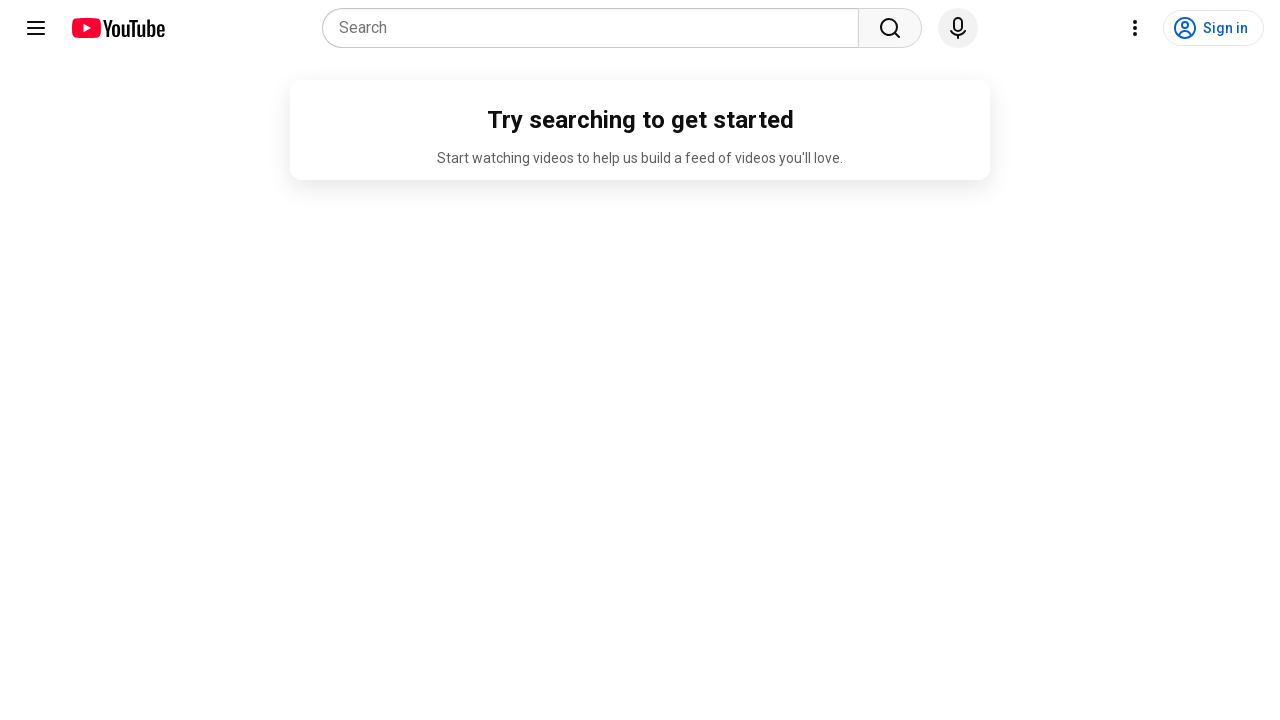